Tests keyboard input functionality by typing text into a text box and clicking a button

Starting URL: https://formy-project.herokuapp.com/keypress

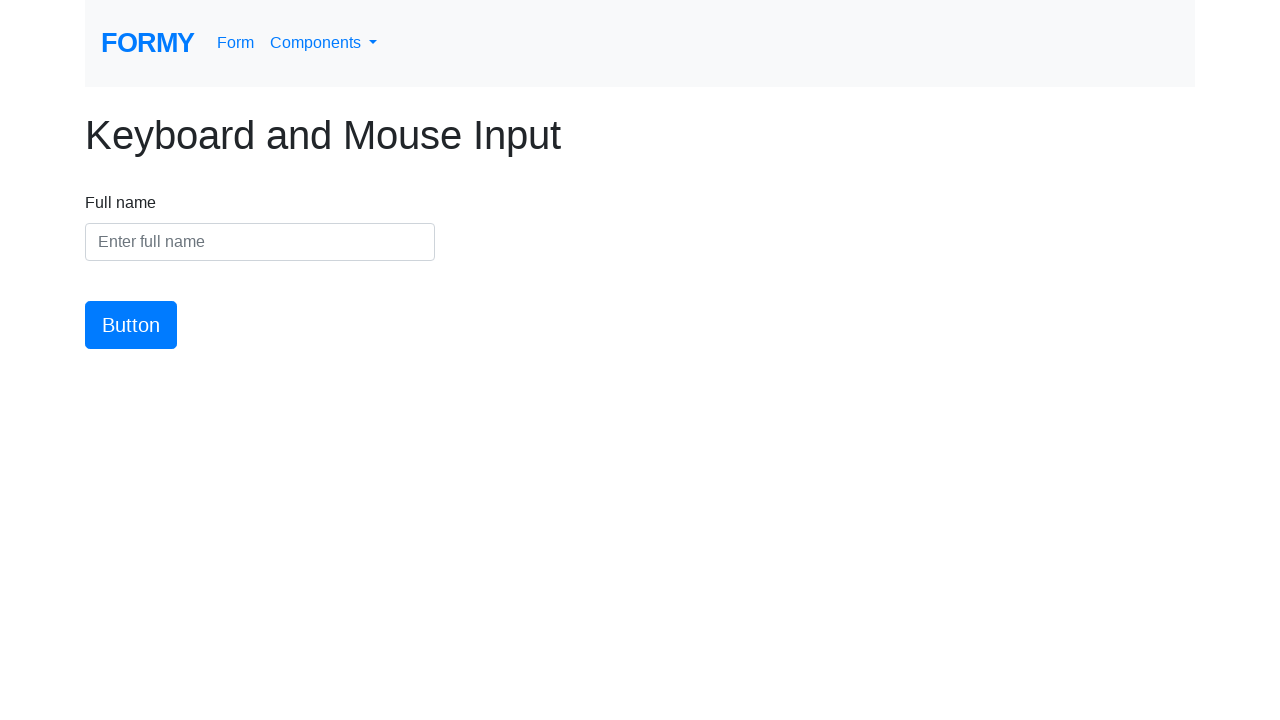

Filled text box with 'hey siva' on #name
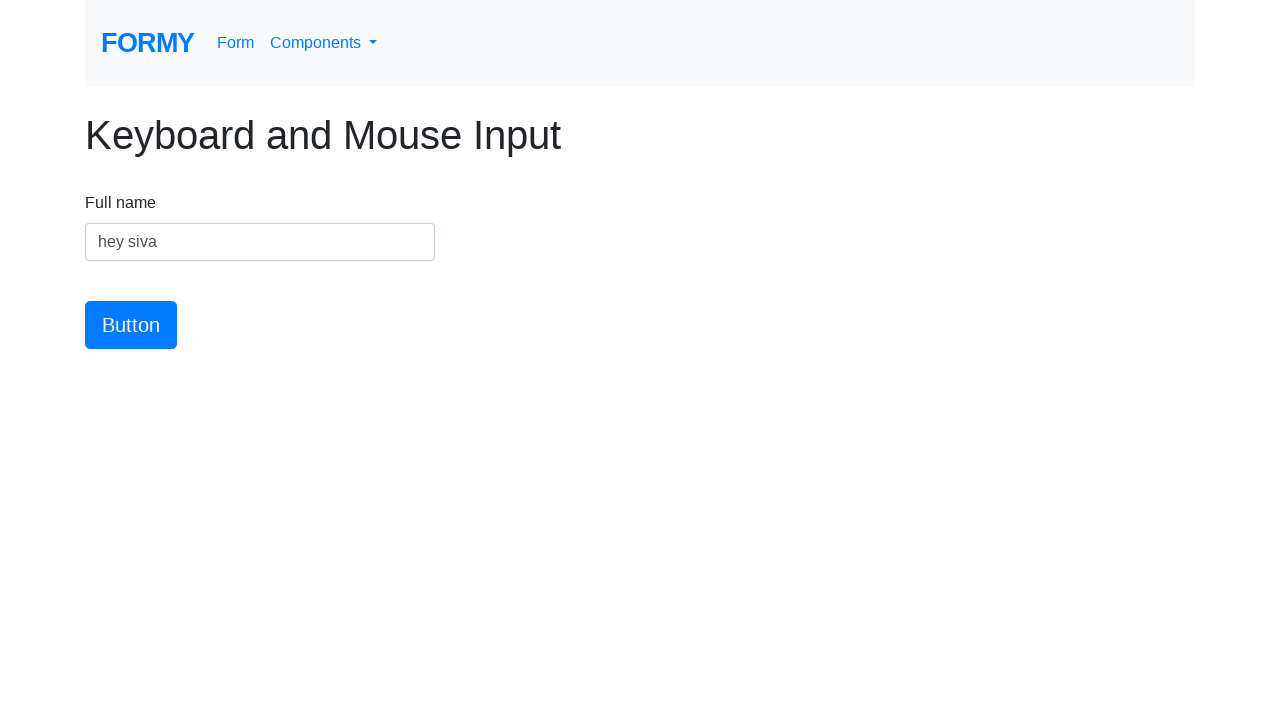

Clicked the button to submit keyboard input at (131, 325) on button#button
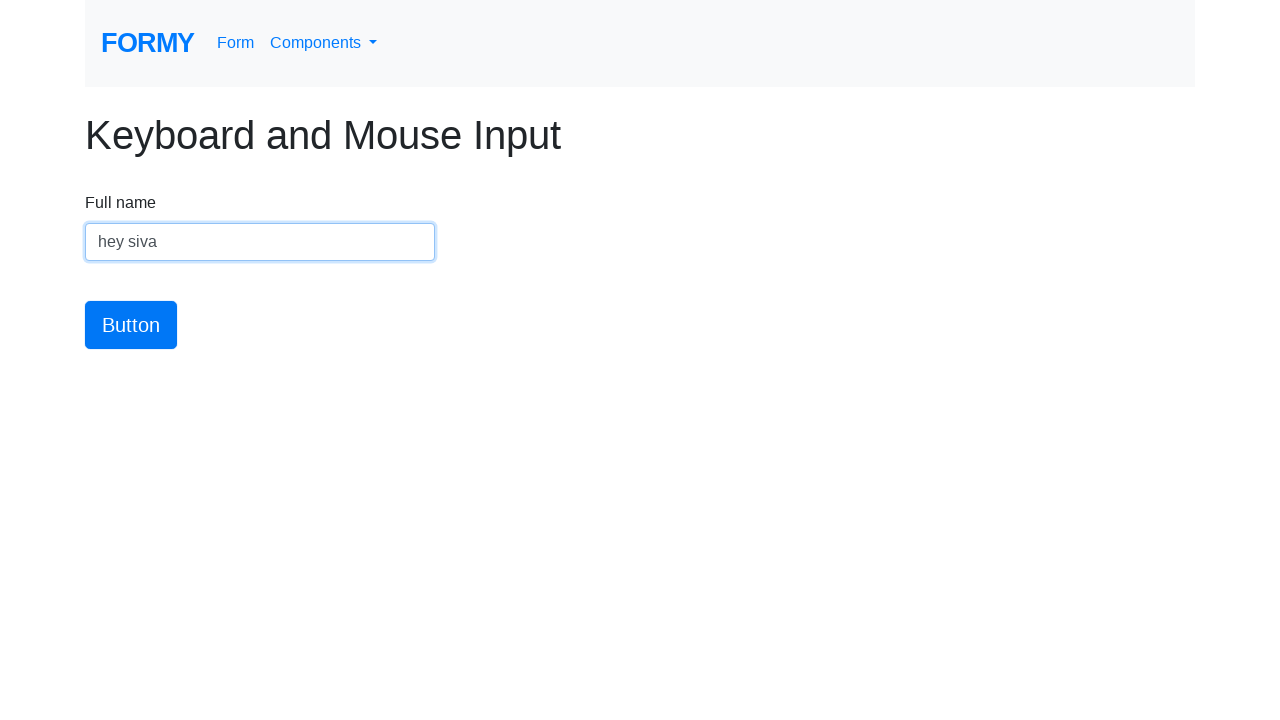

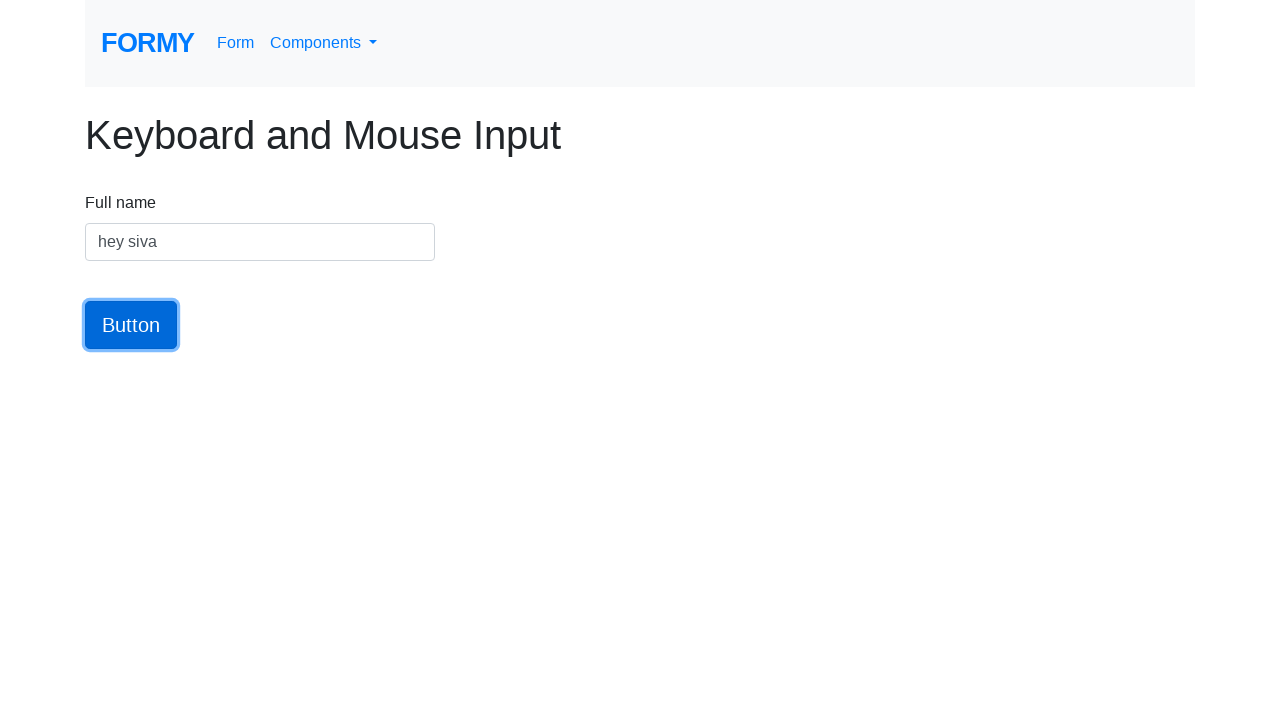